Tests entering numbers into an input field and verifying the value is correctly displayed

Starting URL: http://the-internet.herokuapp.com/inputs

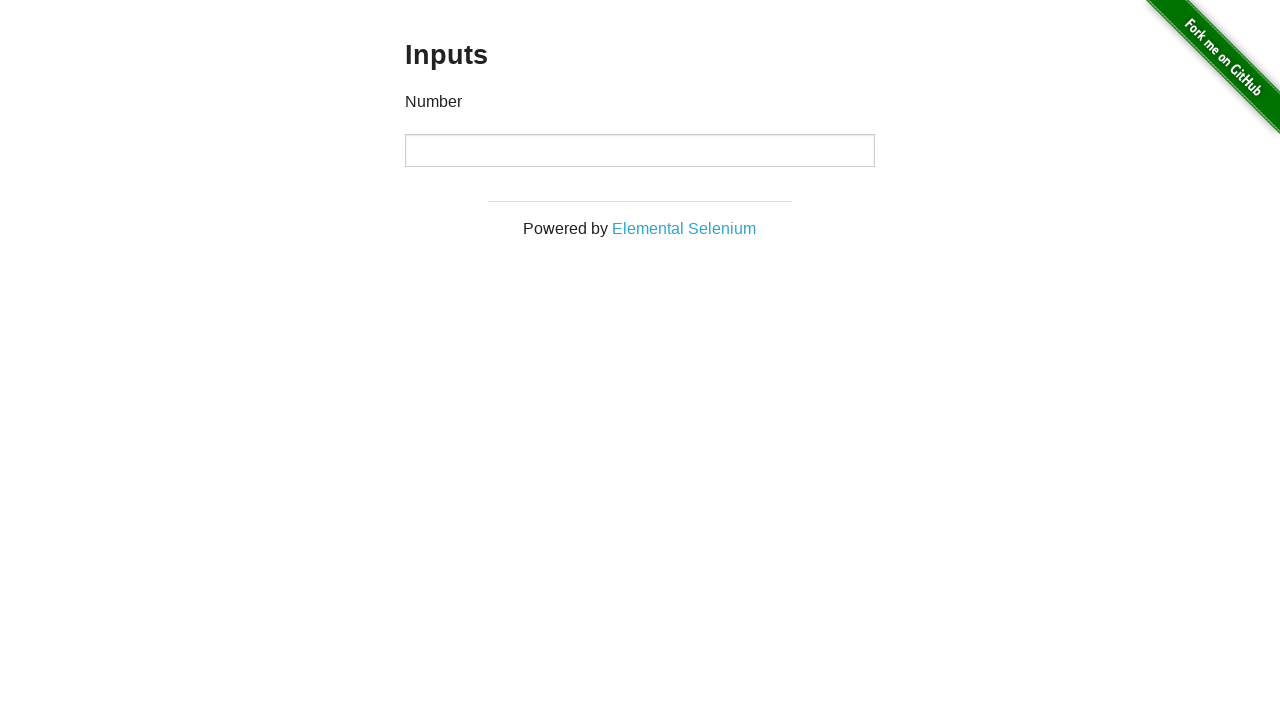

Filled input field with '1111' on input
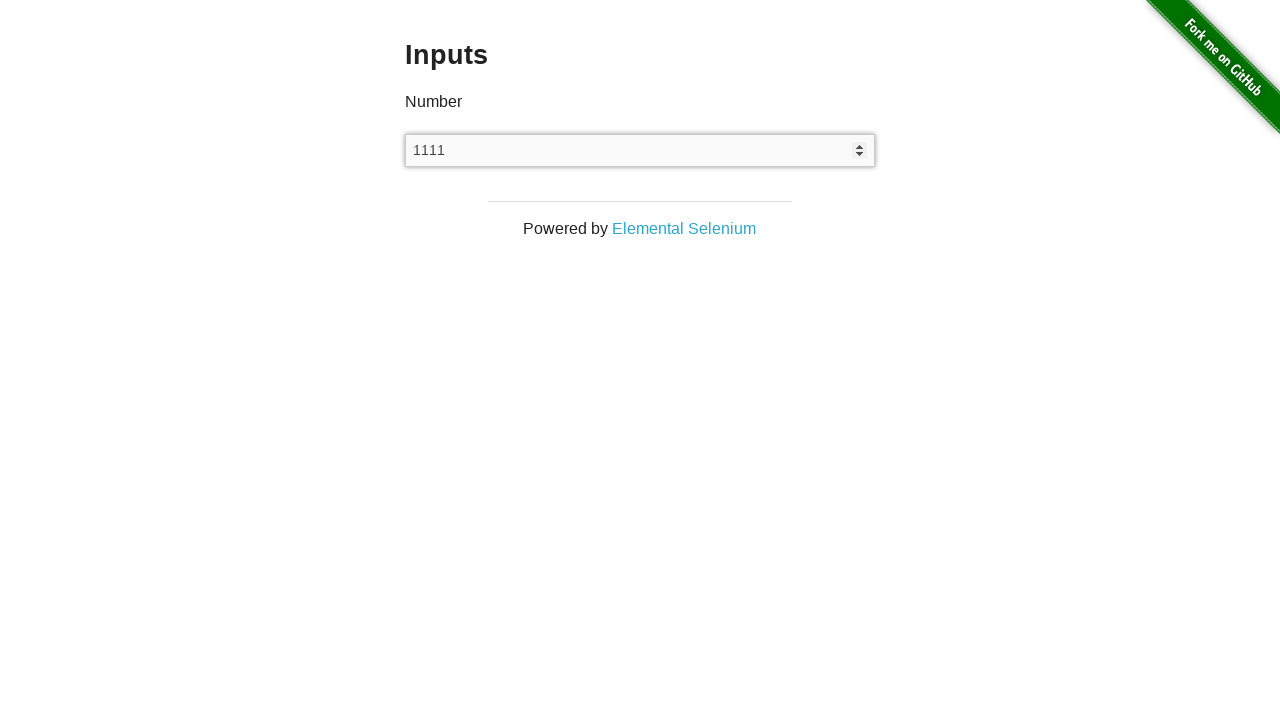

Verified input field value equals '1111'
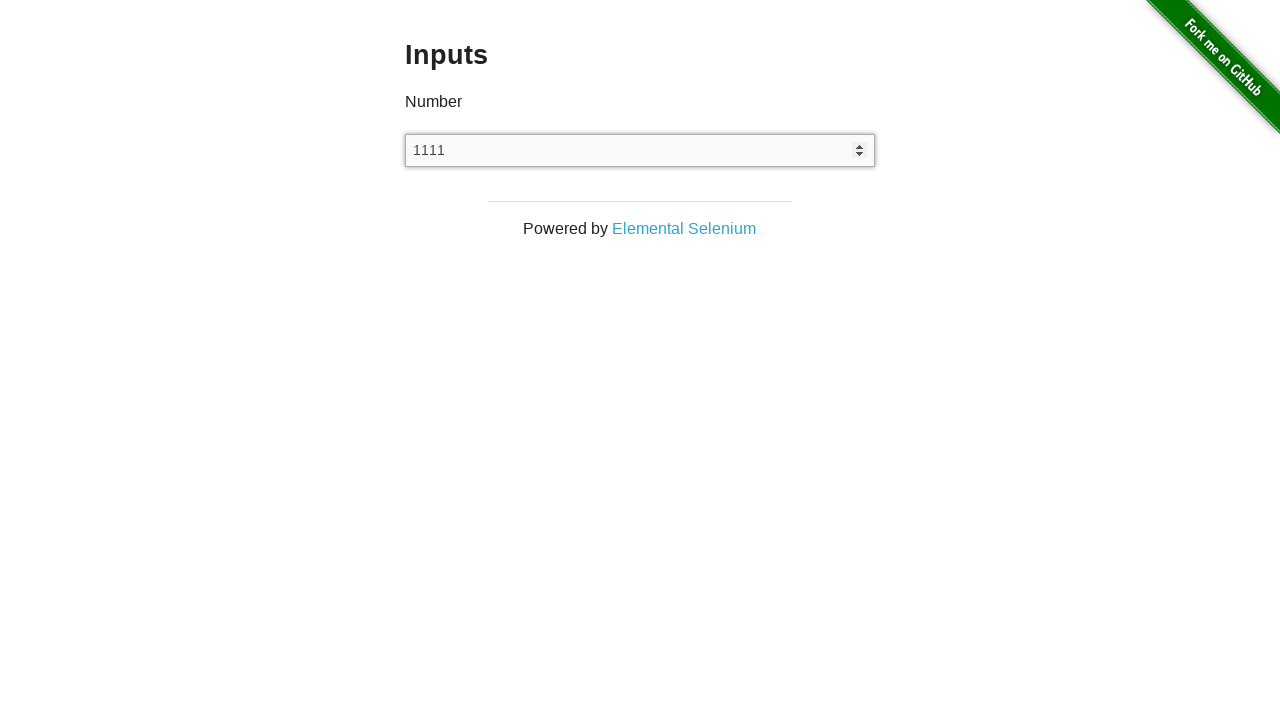

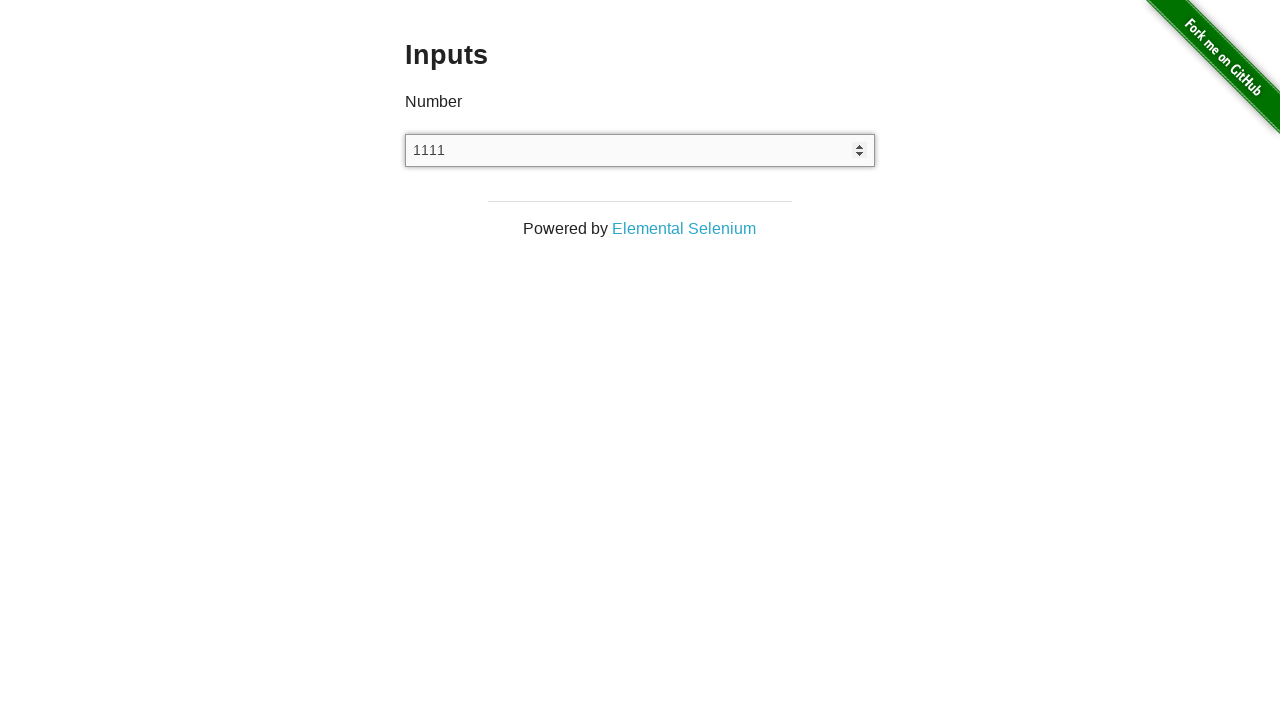